Tests prompt dialog functionality by clicking a button to trigger a prompt, entering text into it, and accepting the dialog

Starting URL: http://sahitest.com/demo/promptTest.htm

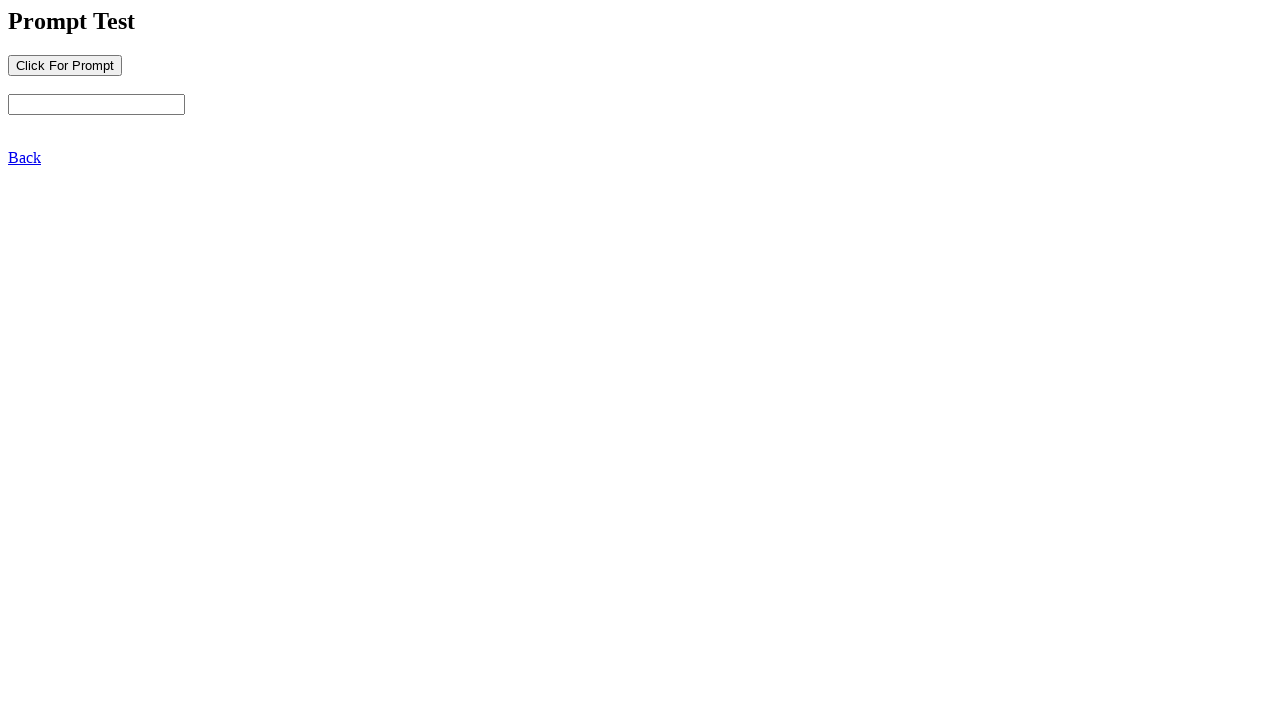

Clicked button to trigger prompt dialog at (65, 65) on input[name='b1']
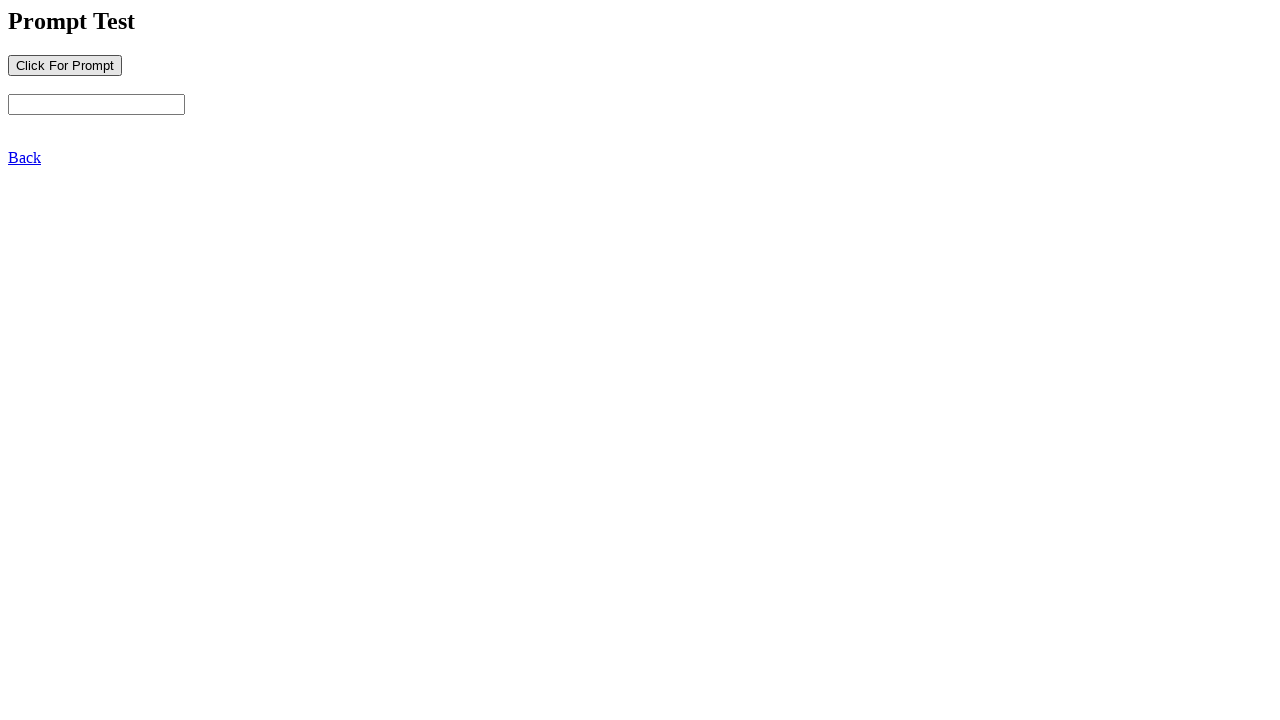

Set up dialog handler to accept prompt with text 'Selenium Alert弹出窗口输入信息'
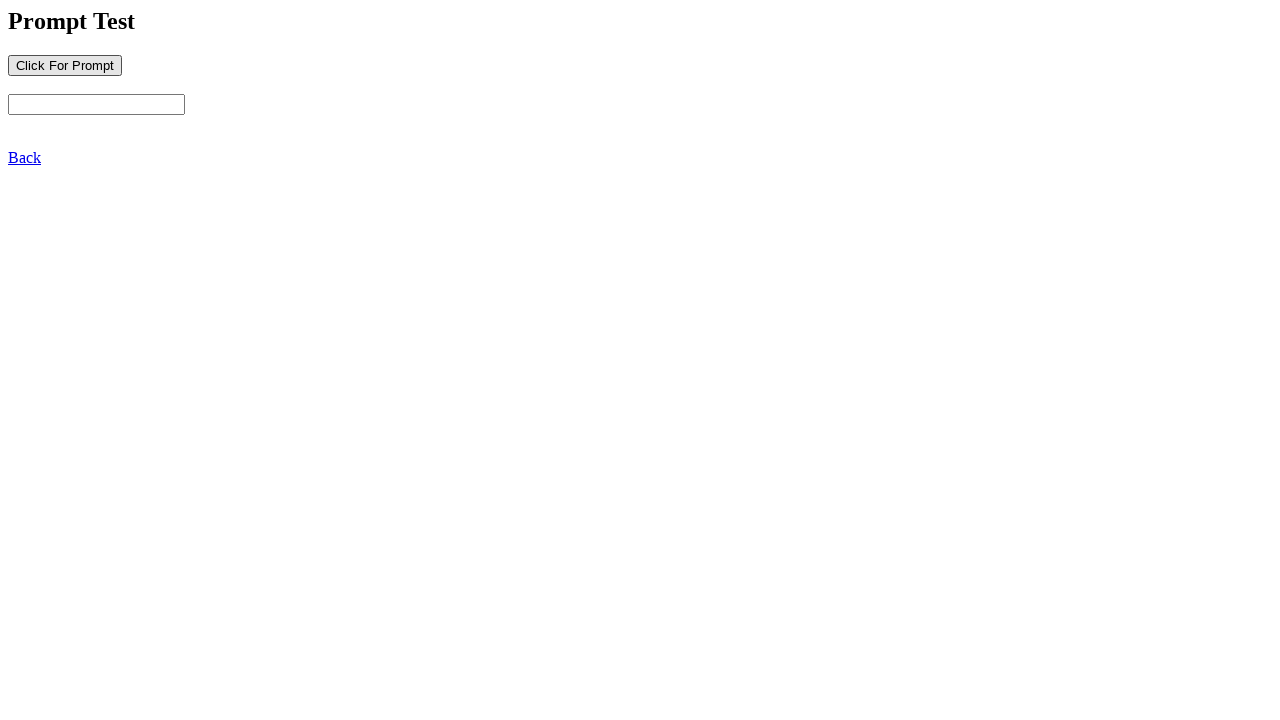

Waited 2000ms for dialog action to complete
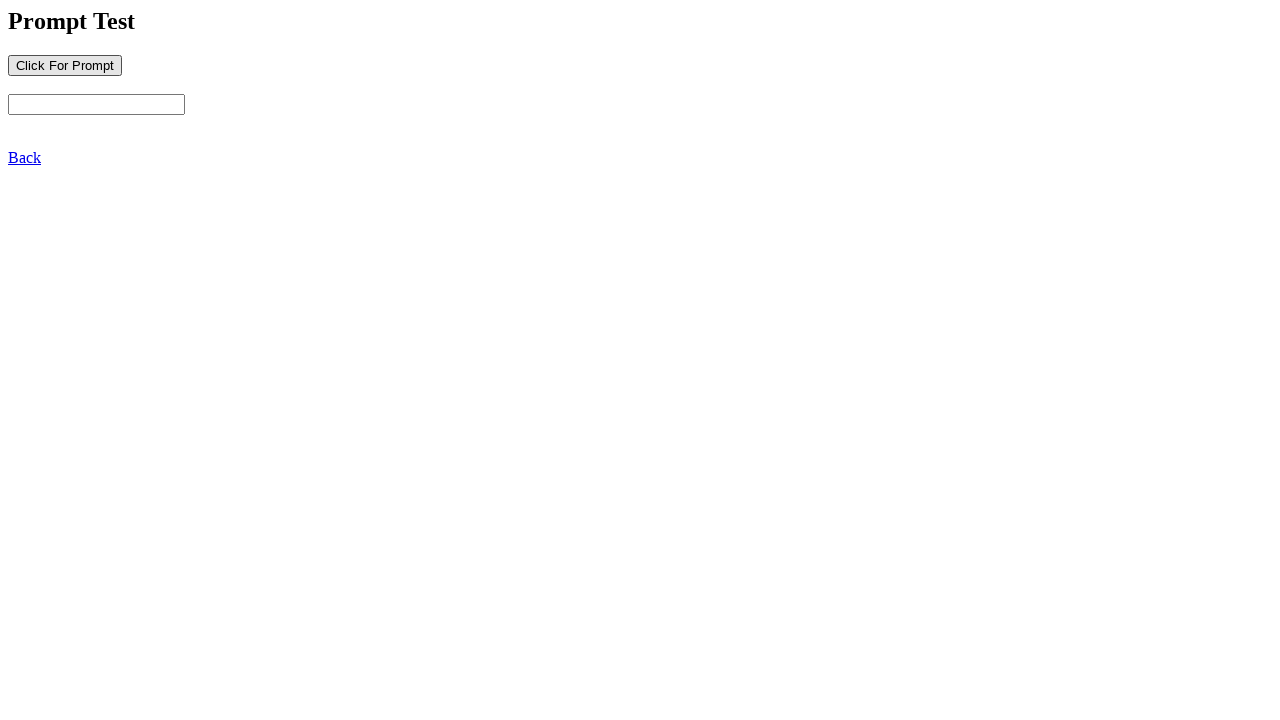

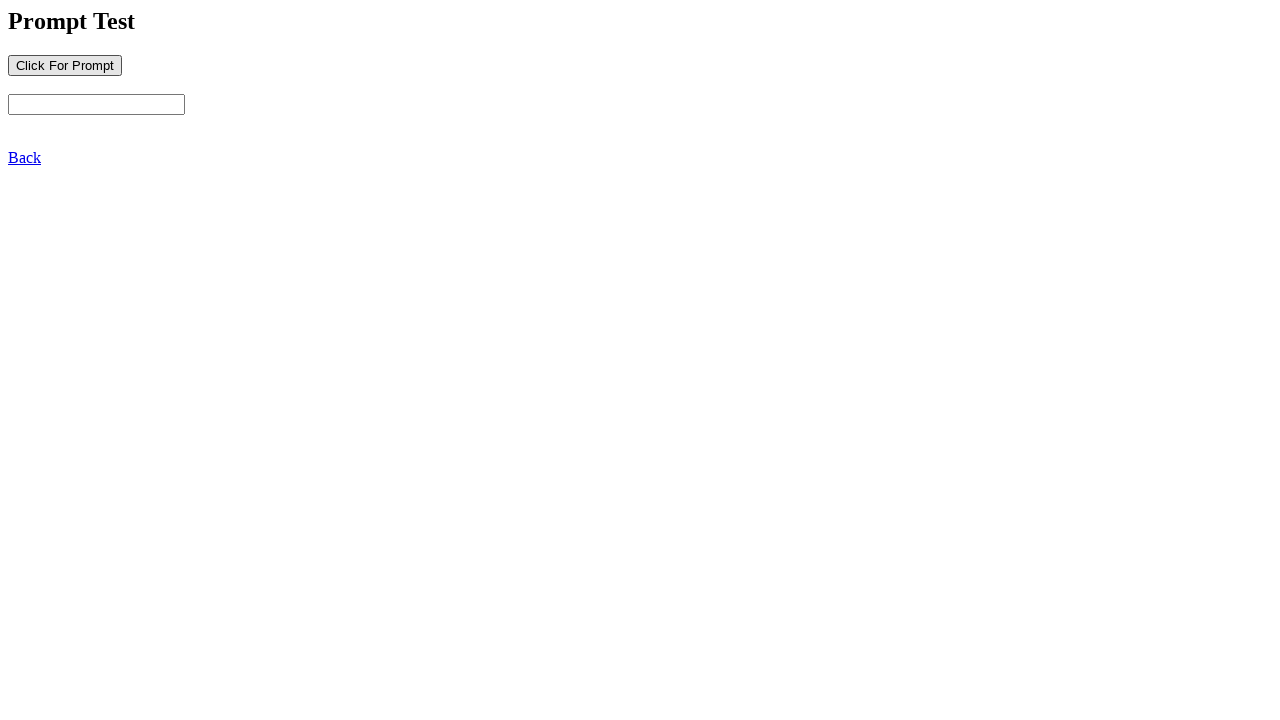